Tests scrolling to the bottom and then back to the top of the page using JavaScript executor

Starting URL: https://techproeducation.com

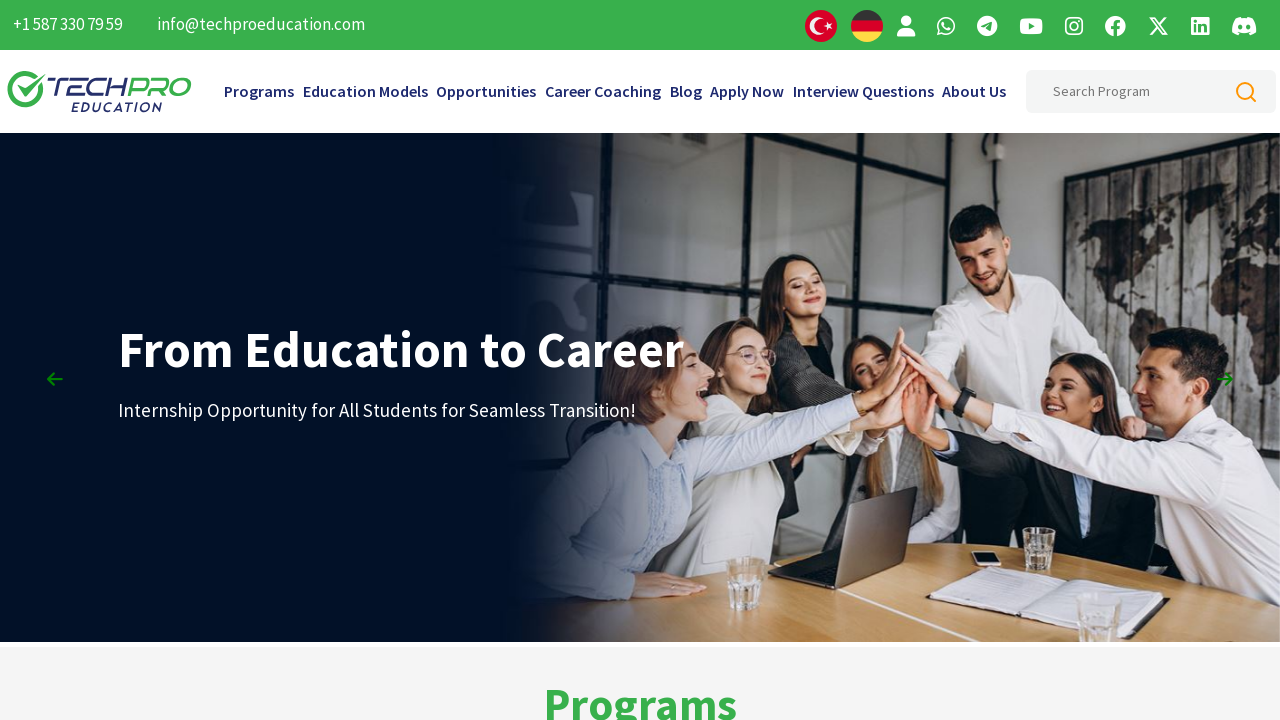

Navigated to https://techproeducation.com
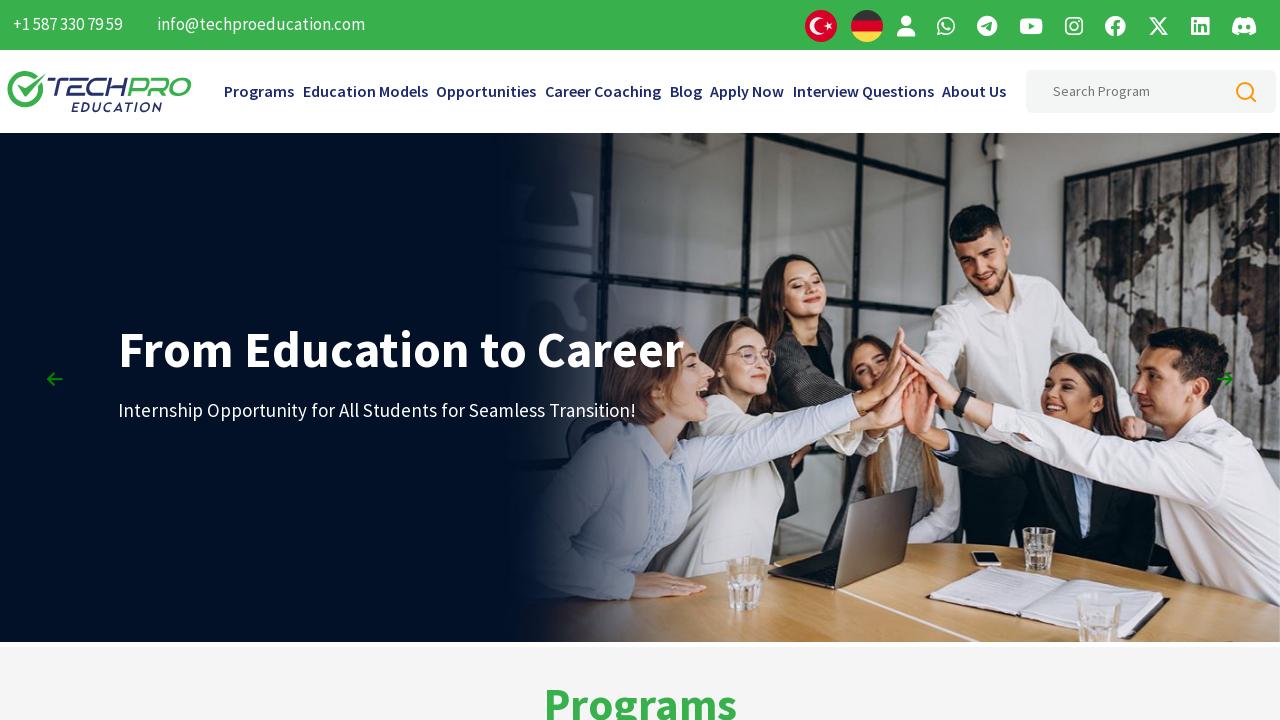

Scrolled to the bottom of the page using JavaScript executor
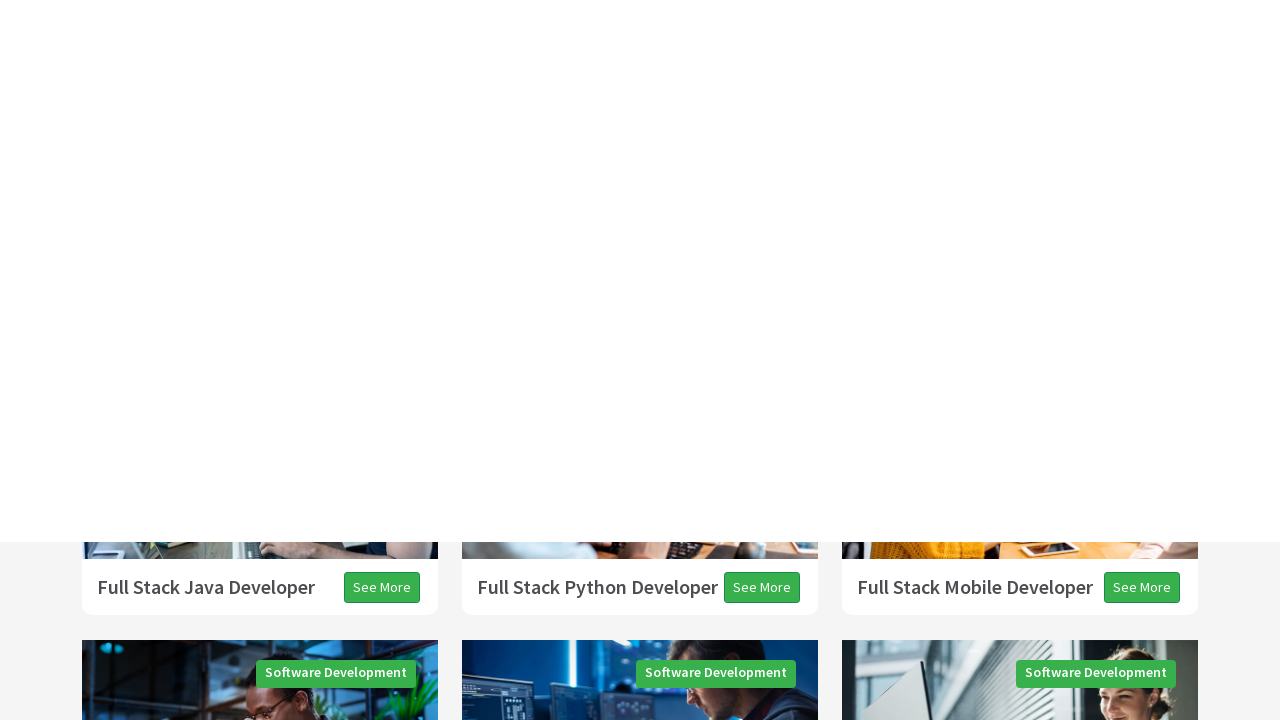

Waited for 2 seconds
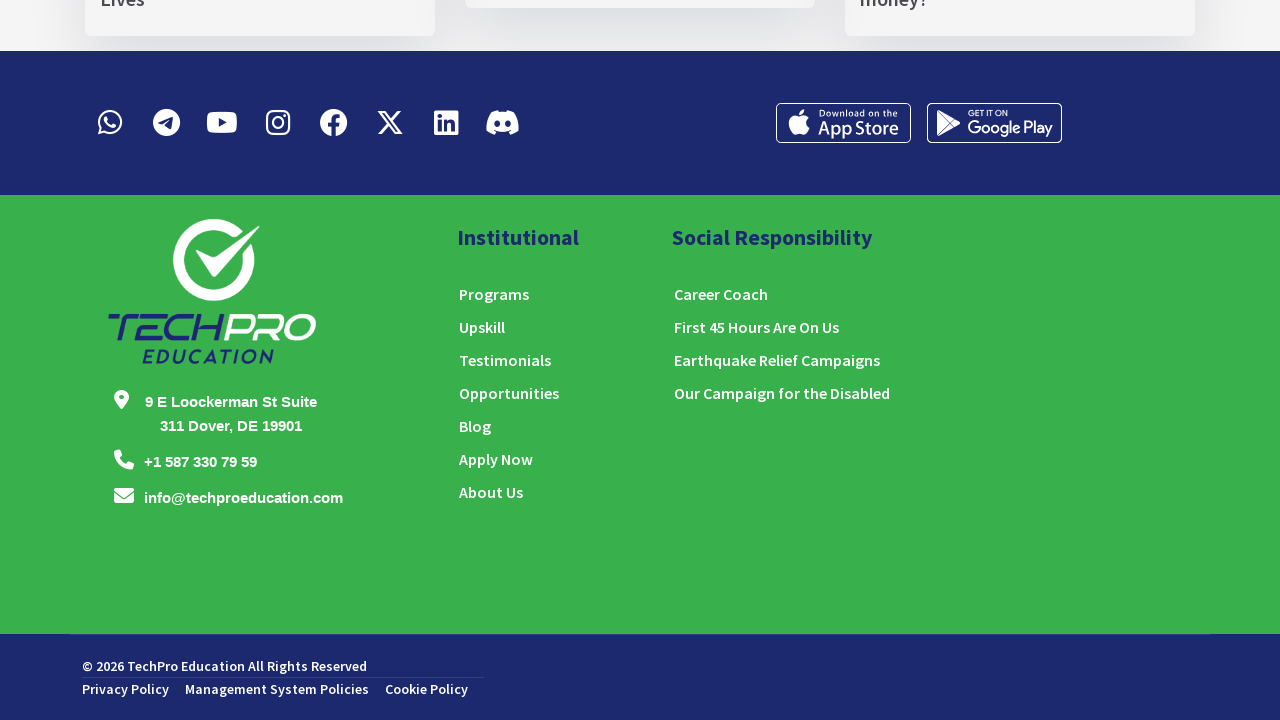

Scrolled back to the top of the page using JavaScript executor
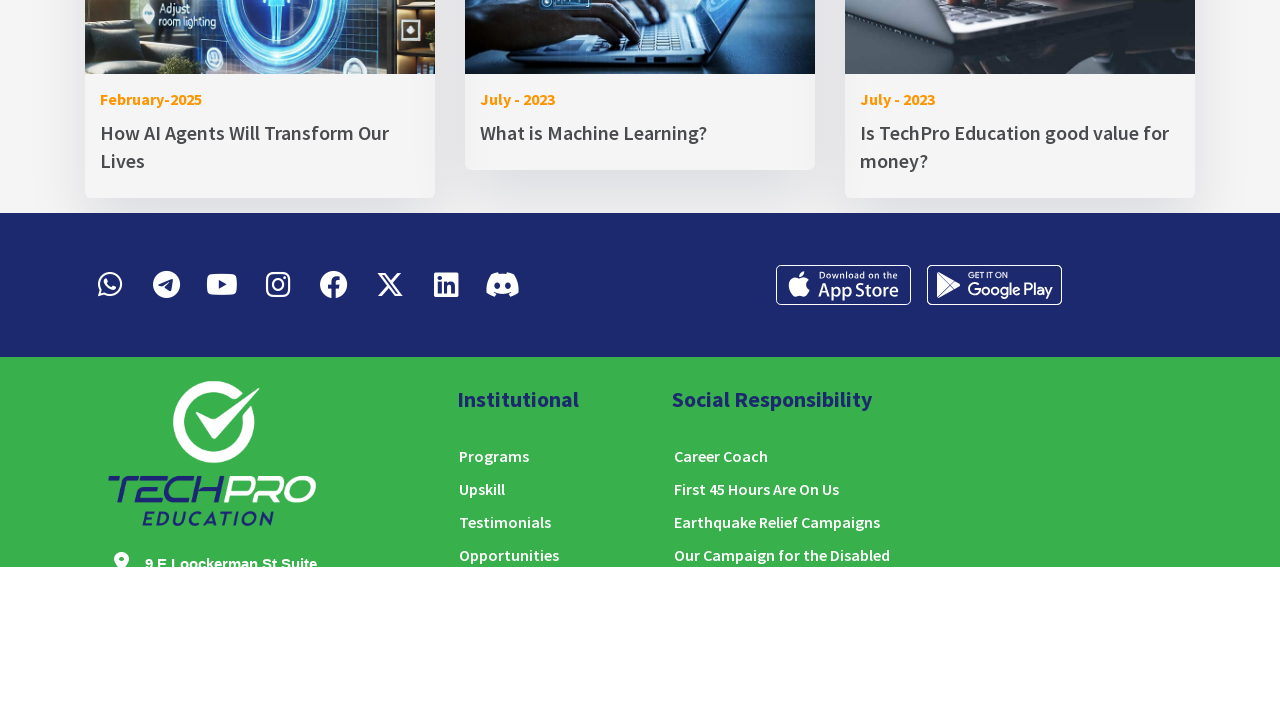

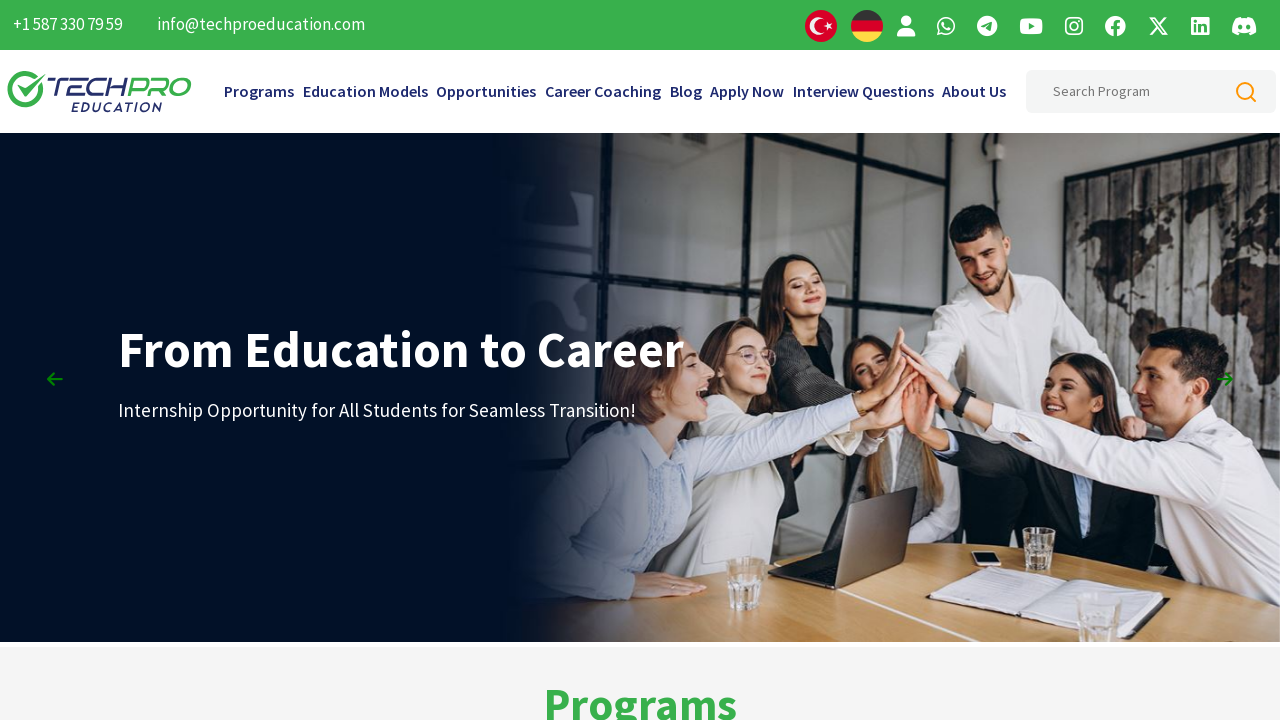